Tests that the news page loads correctly and contains a heading with "haberler" text

Starting URL: https://egundem.com/haberler

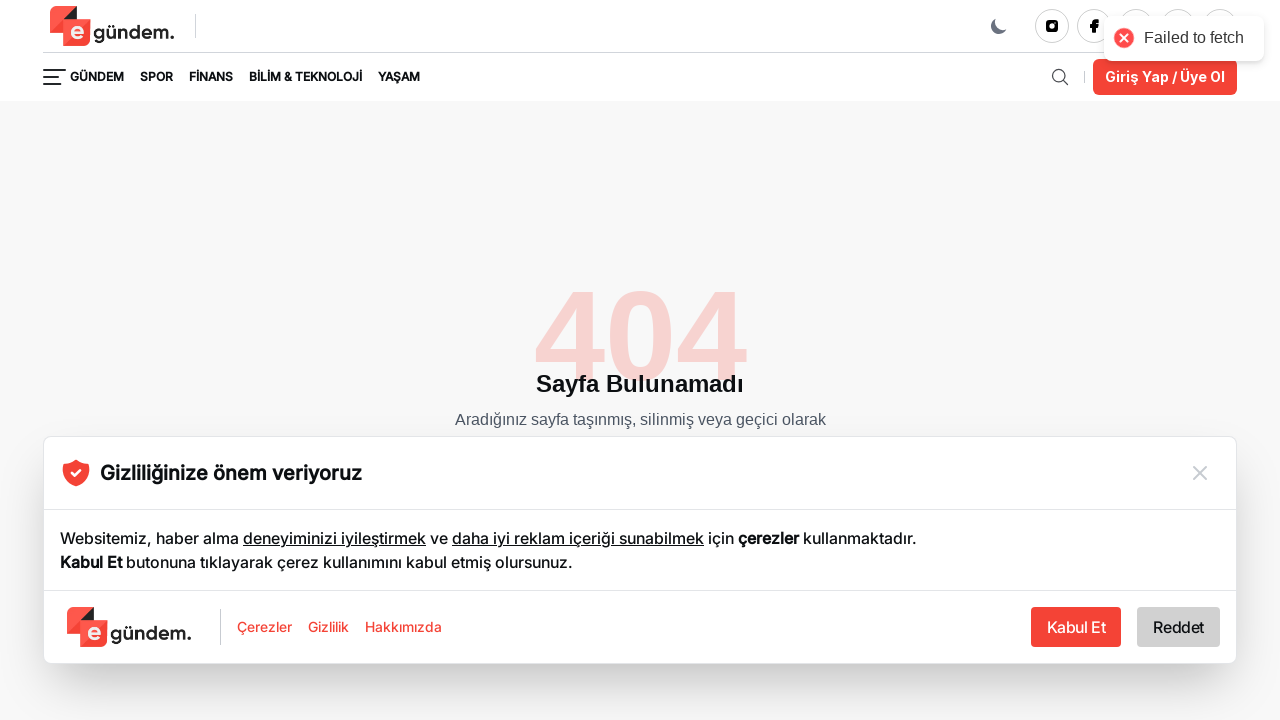

Waited for page to reach domcontentloaded state
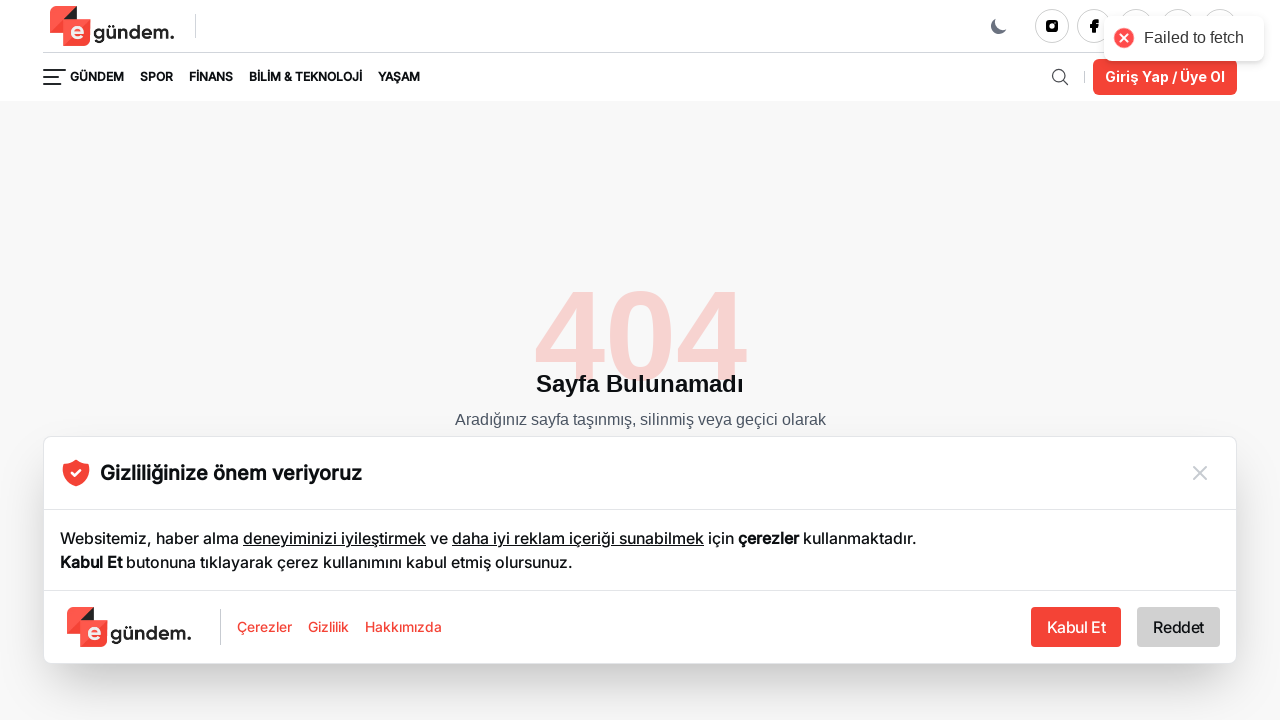

Waited for heading element (h1 or h2) to be present
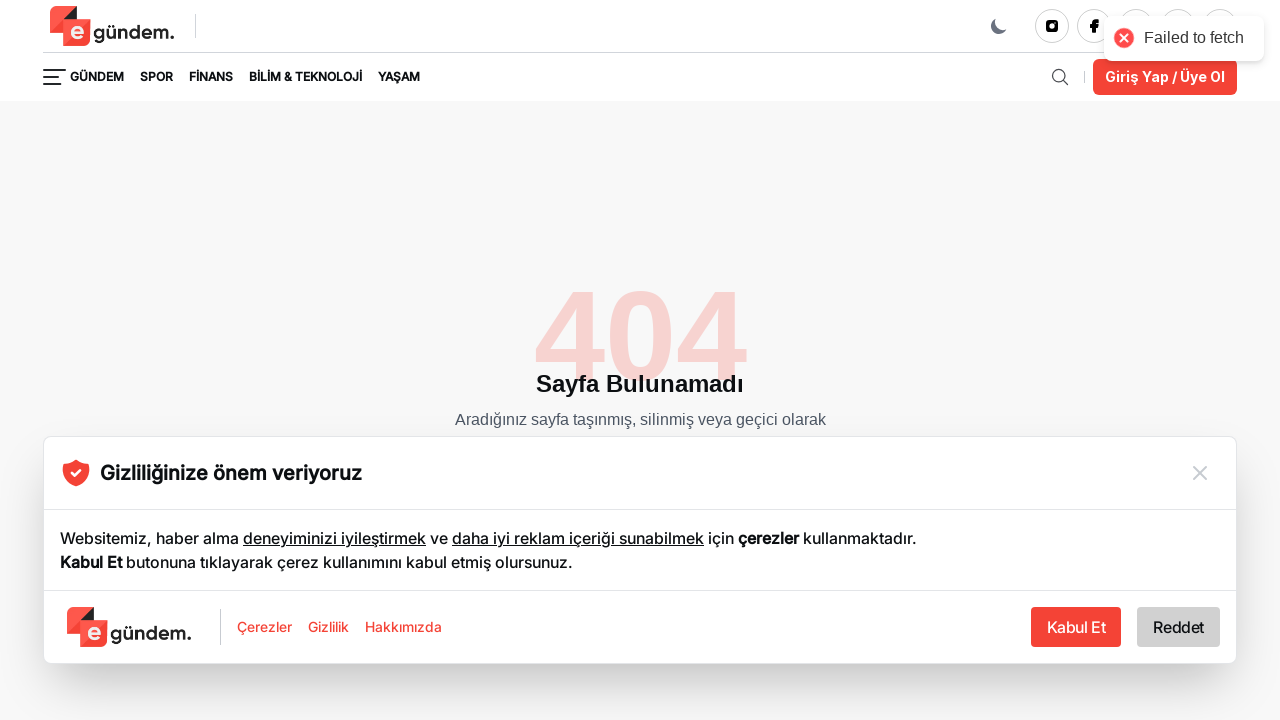

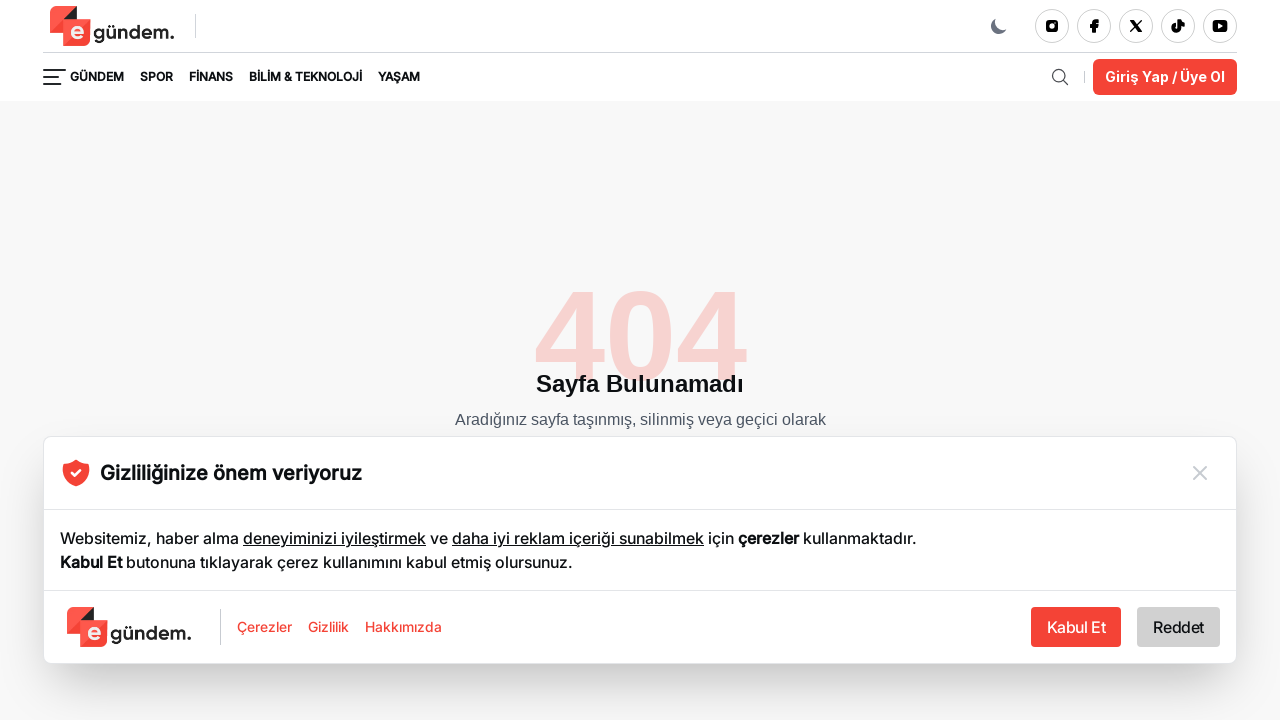